Demonstrates click-and-hold, move, then release mouse action sequence for drag and drop

Starting URL: https://crossbrowsertesting.github.io/drag-and-drop

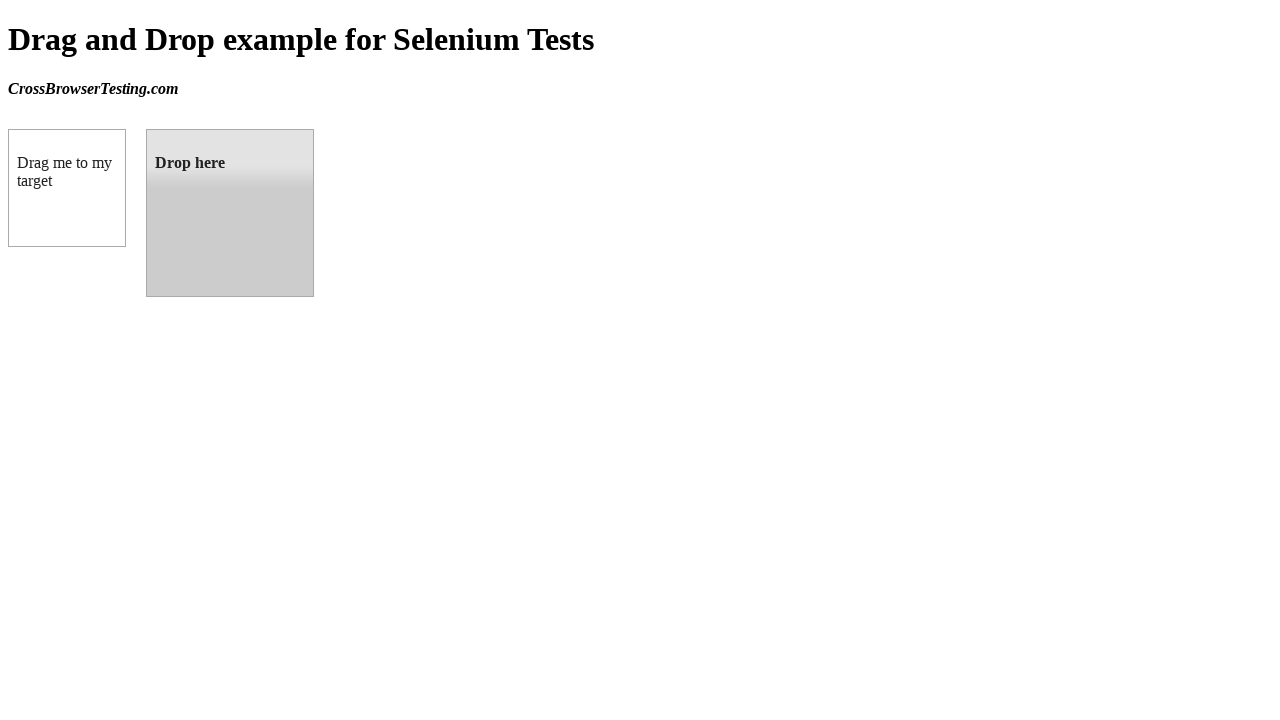

Located draggable element
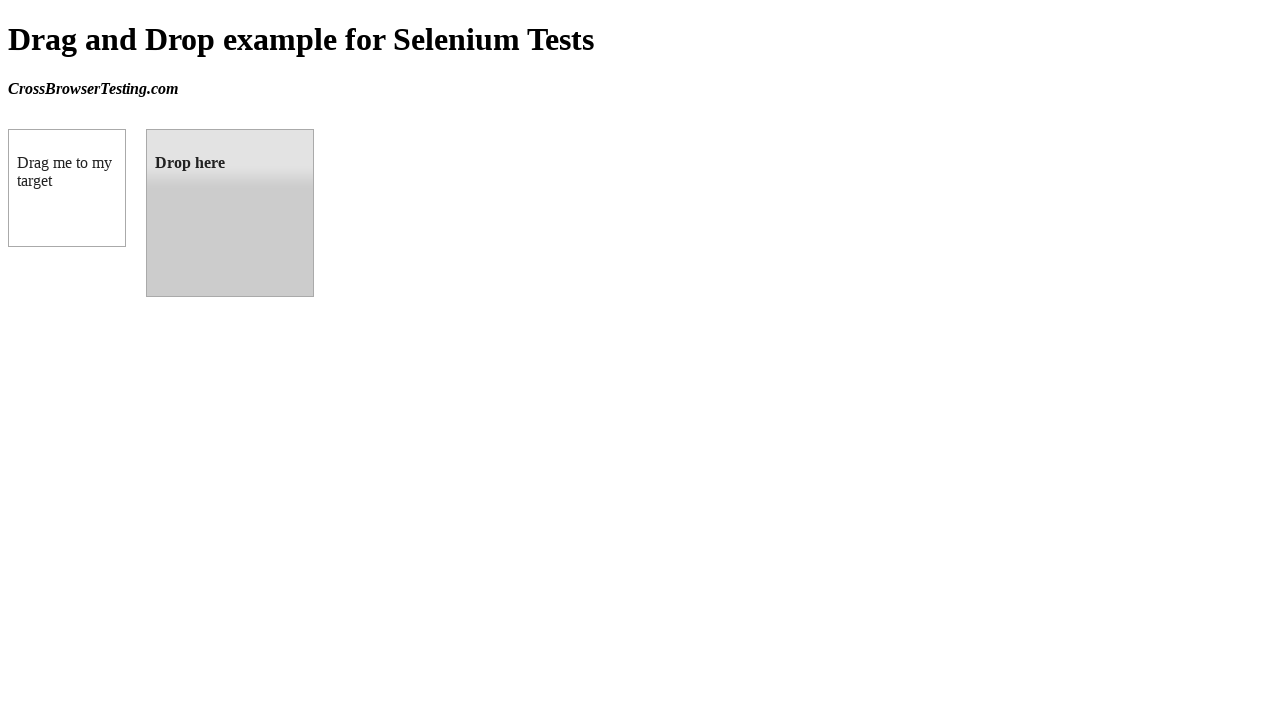

Located droppable element
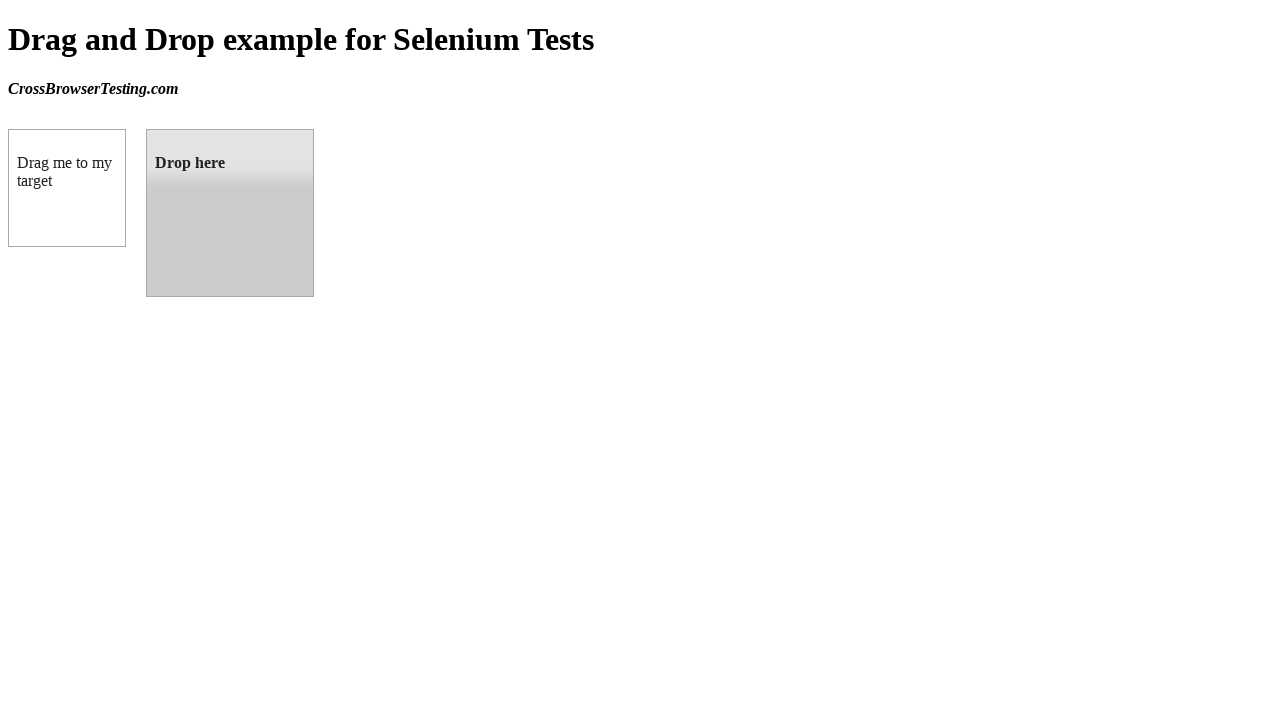

Retrieved bounding box for draggable element
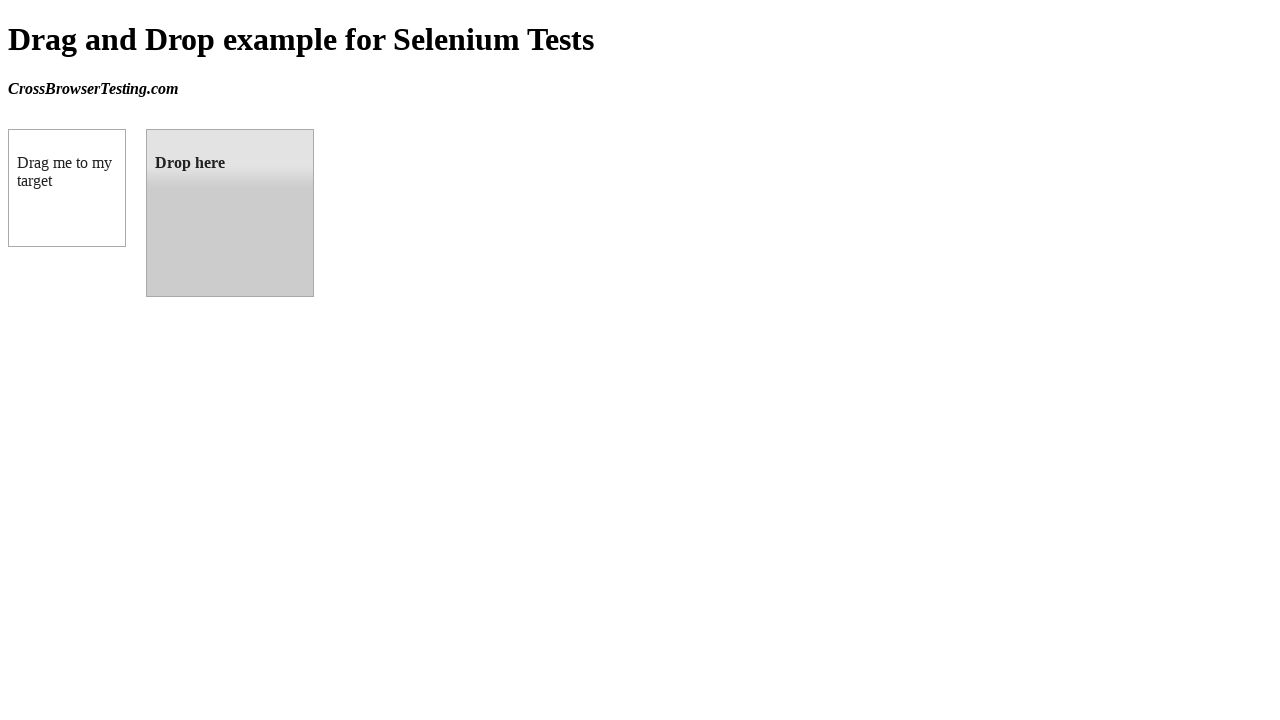

Retrieved bounding box for droppable element
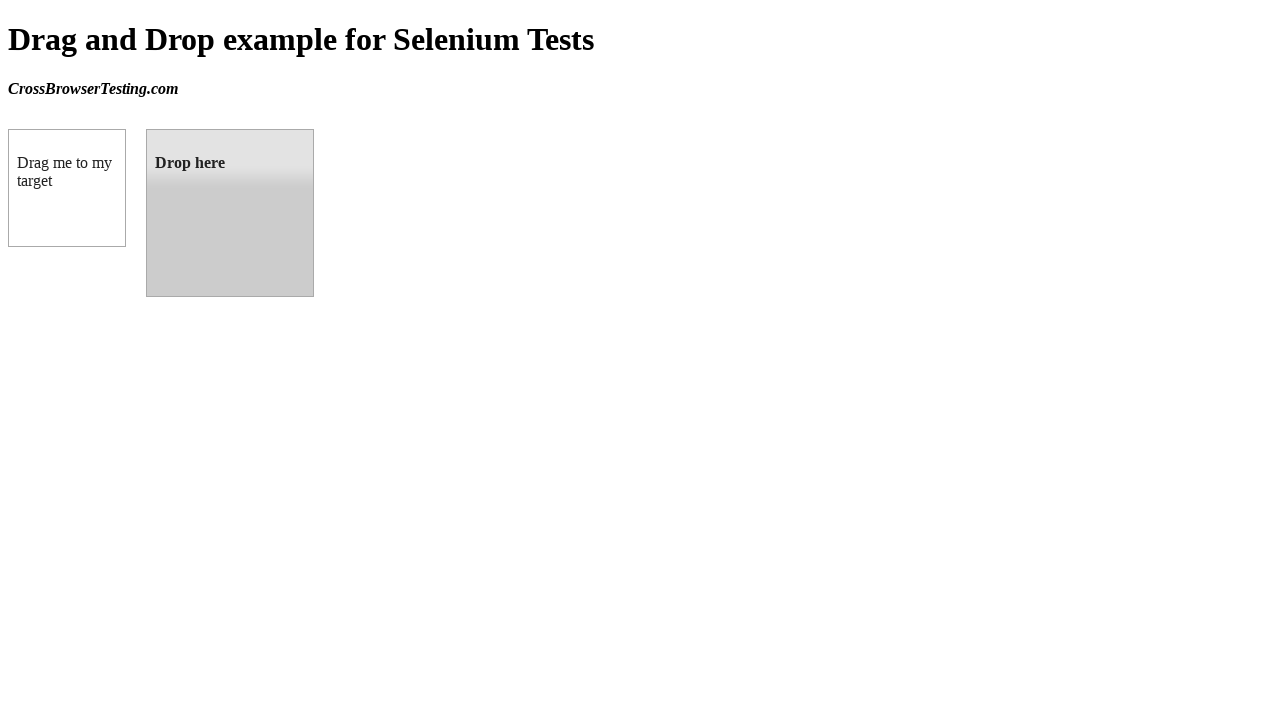

Moved mouse to center of draggable element at (67, 188)
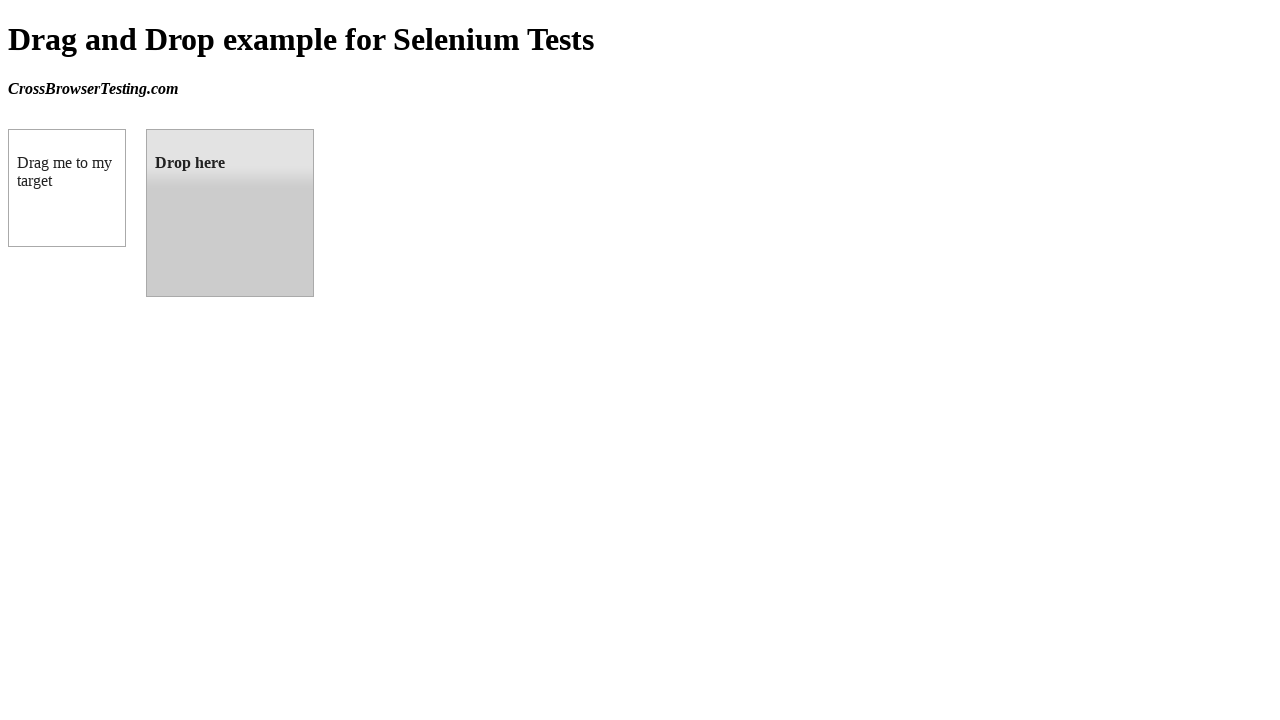

Pressed mouse button down on draggable element at (67, 188)
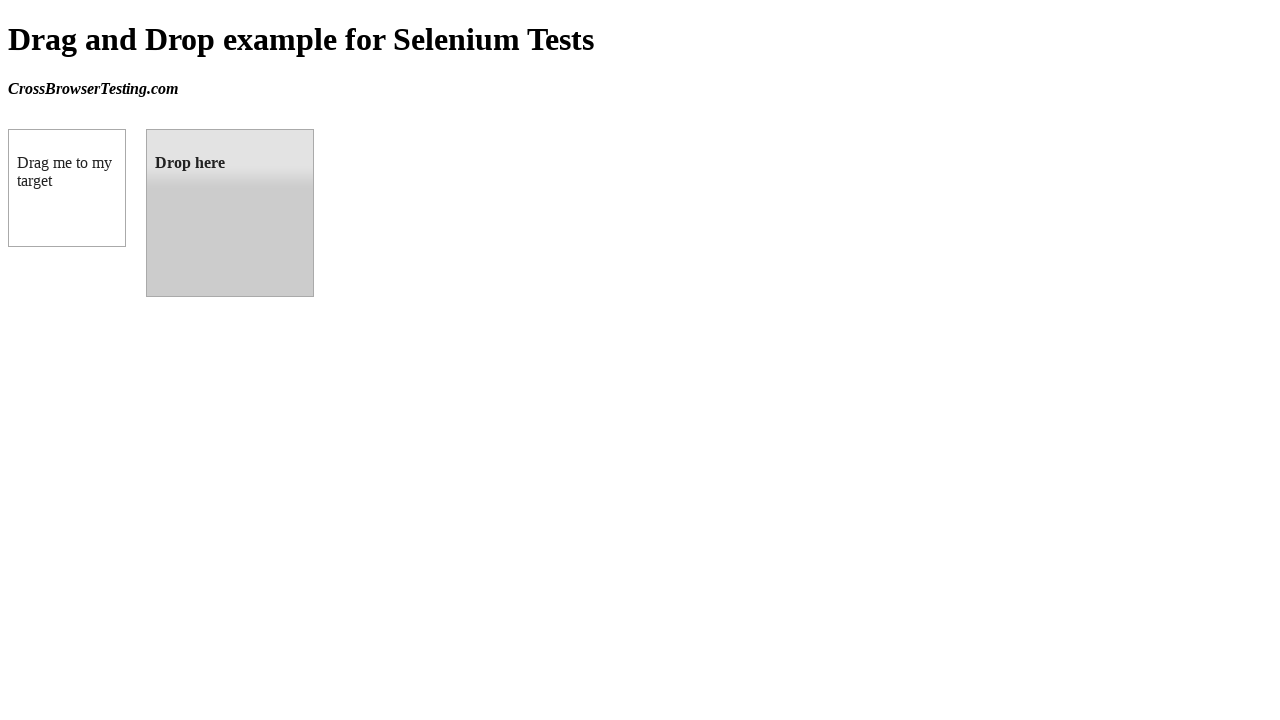

Moved mouse to center of droppable element while holding button at (230, 213)
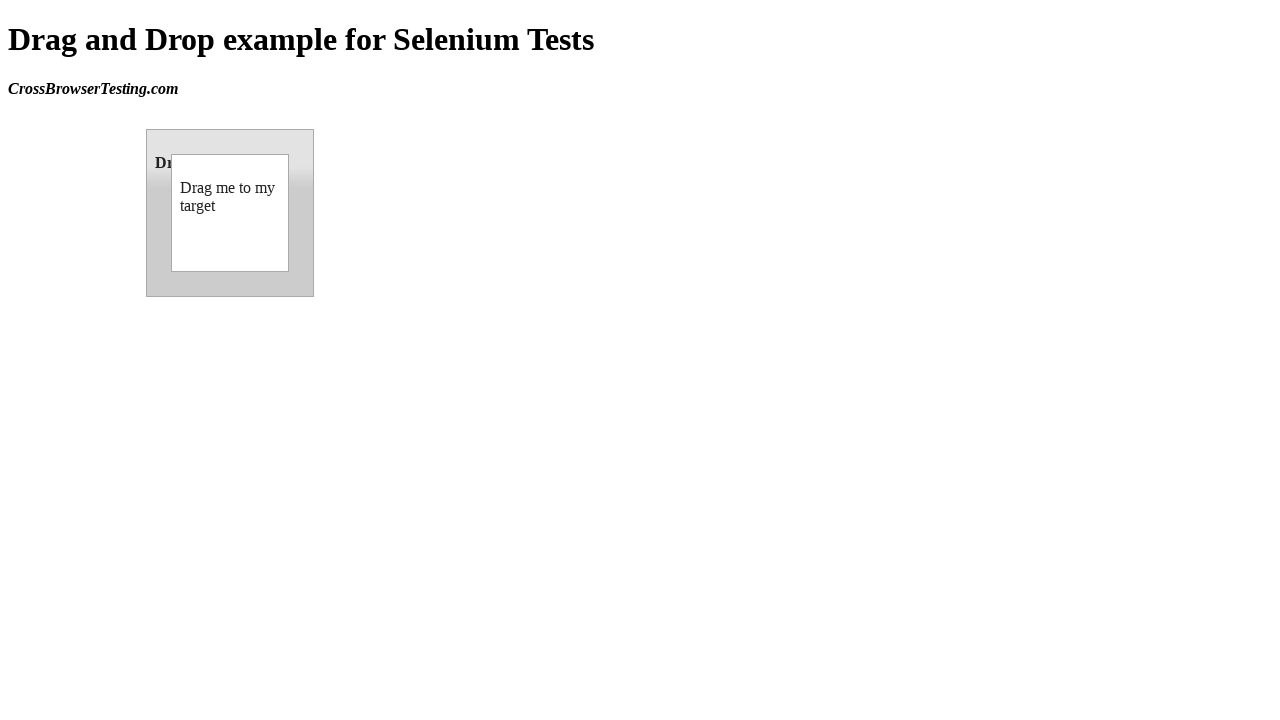

Released mouse button to drop element at (230, 213)
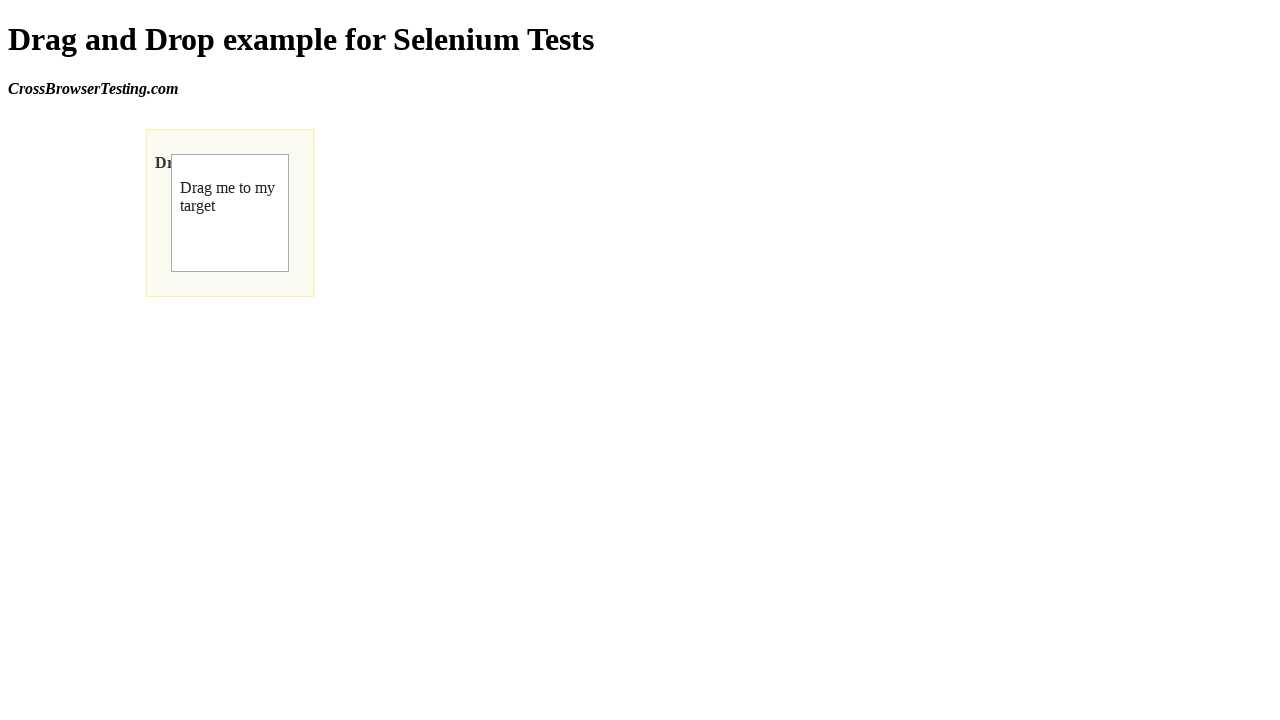

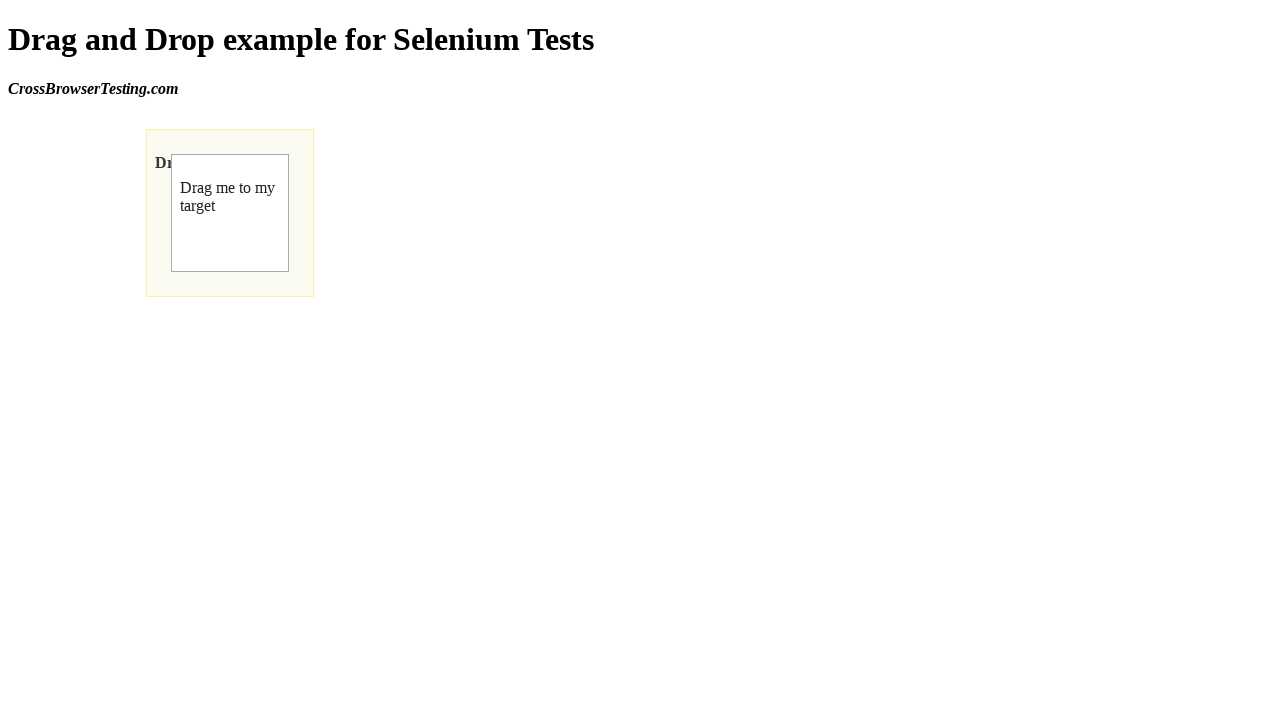